Tests login form validation by submitting empty form and checking for username error message

Starting URL: http://the-internet.herokuapp.com/login

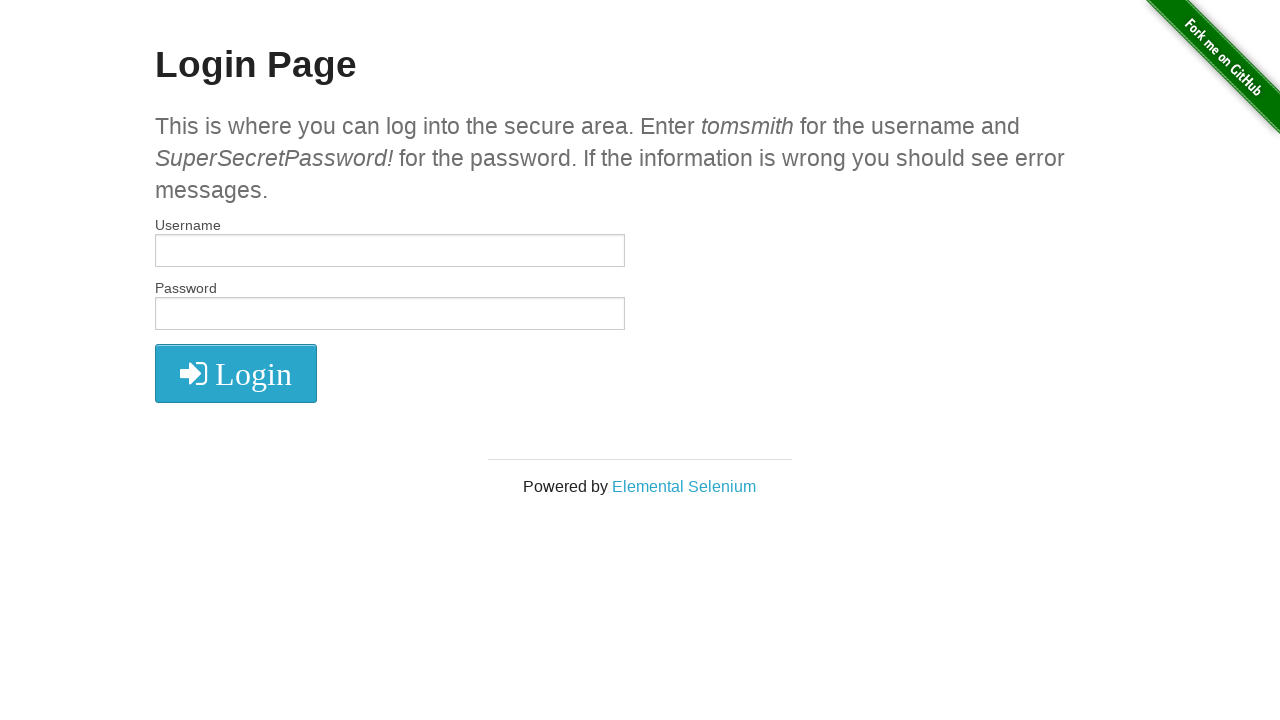

Clicked login button without entering credentials at (236, 373) on #login > button
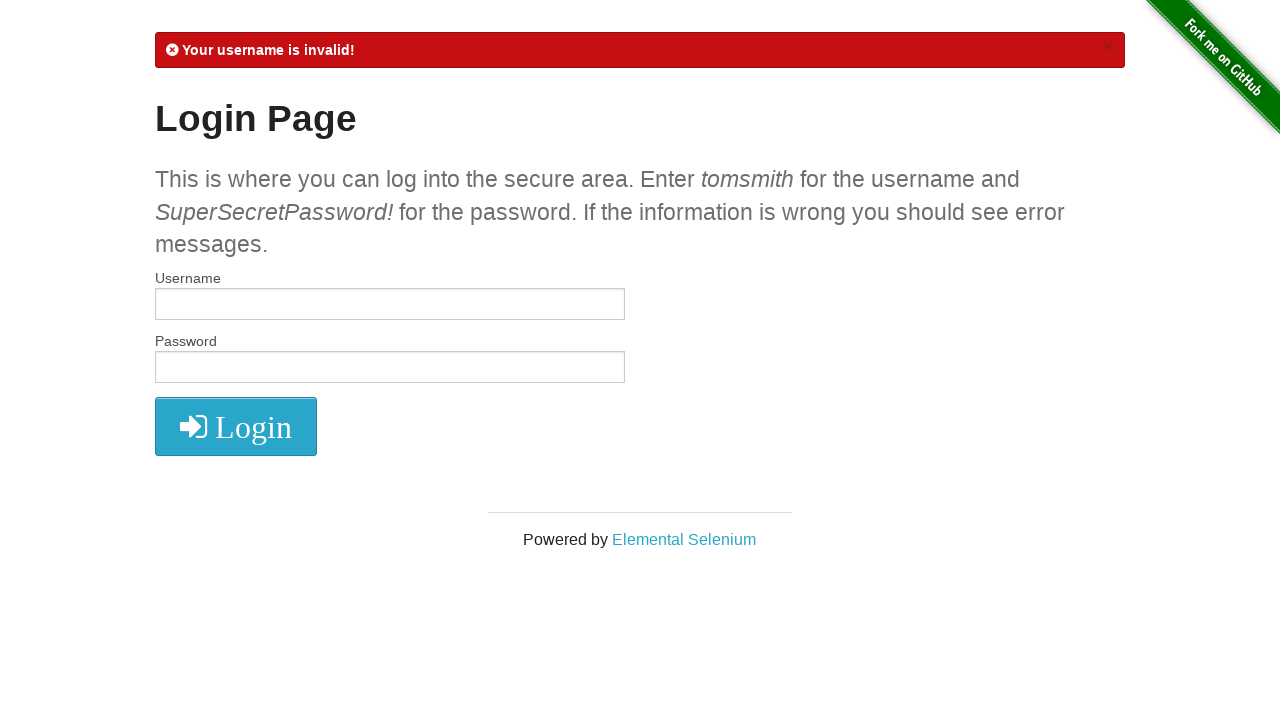

Waited for error message container to appear
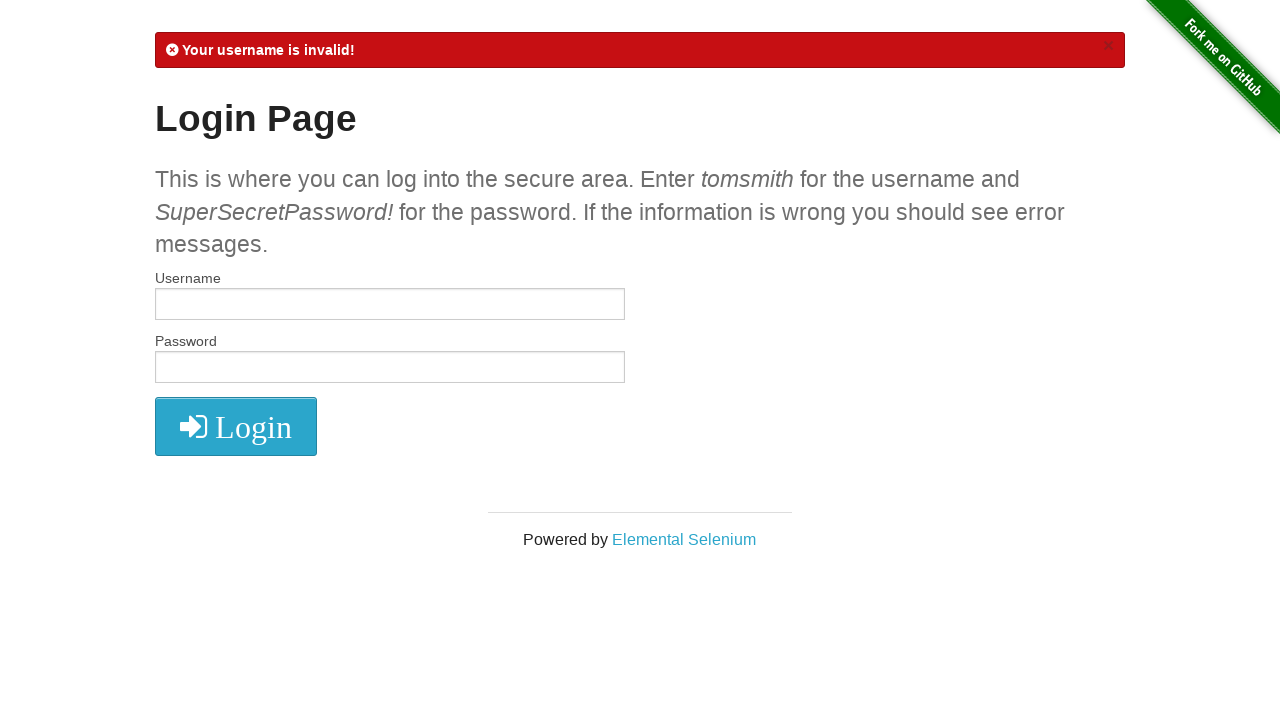

Retrieved error message text
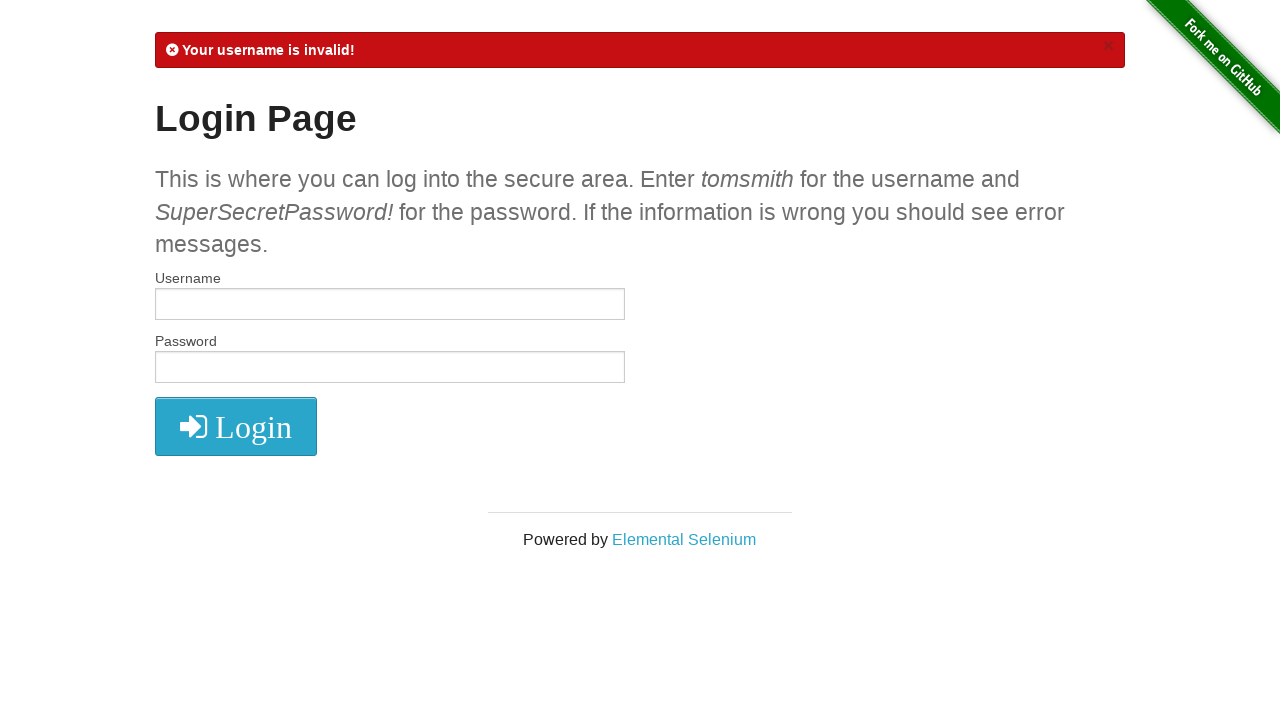

Verified 'Your username is invalid!' message is displayed
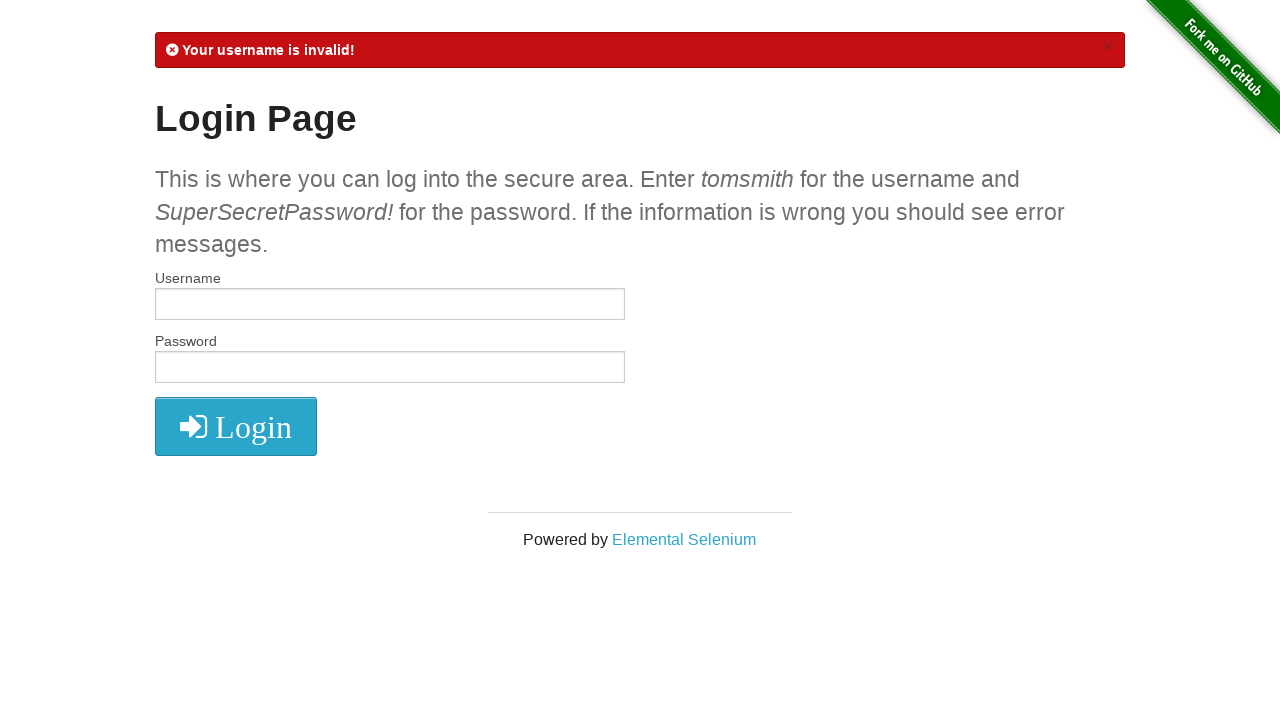

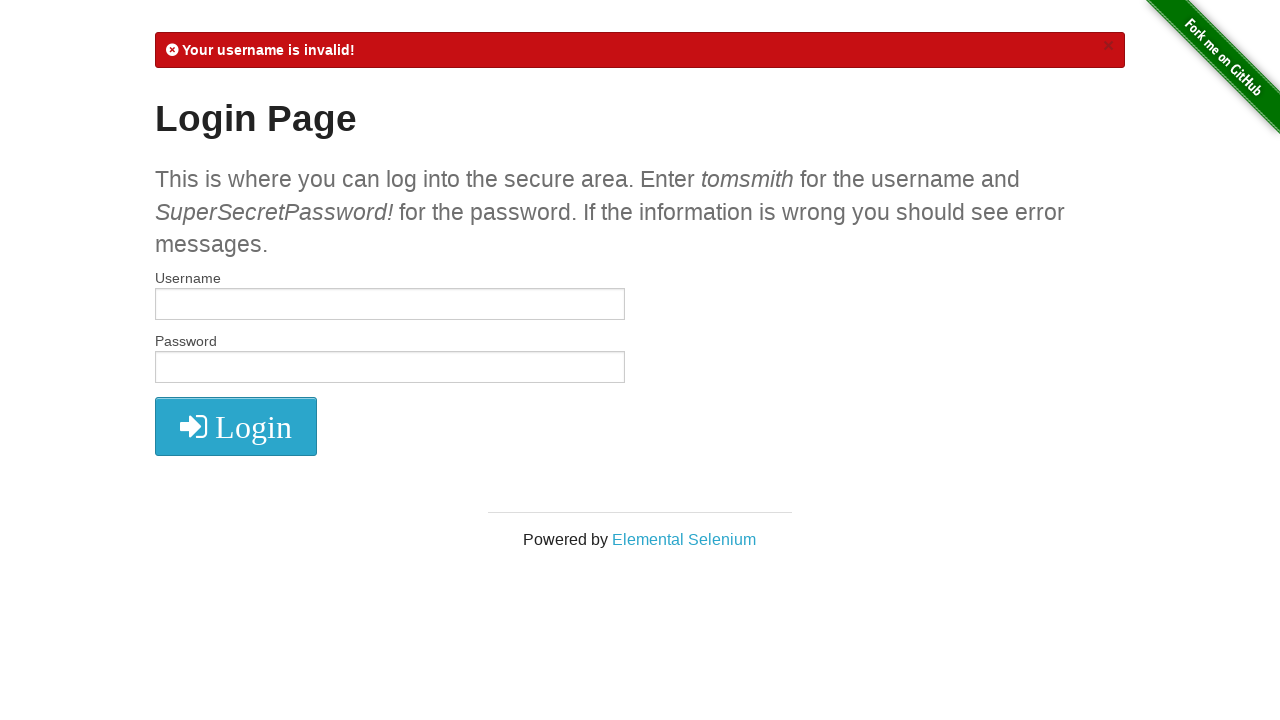